Clicks on the products link and verifies the filter dropdown contains expected category options

Starting URL: https://practise.usemango.co.uk

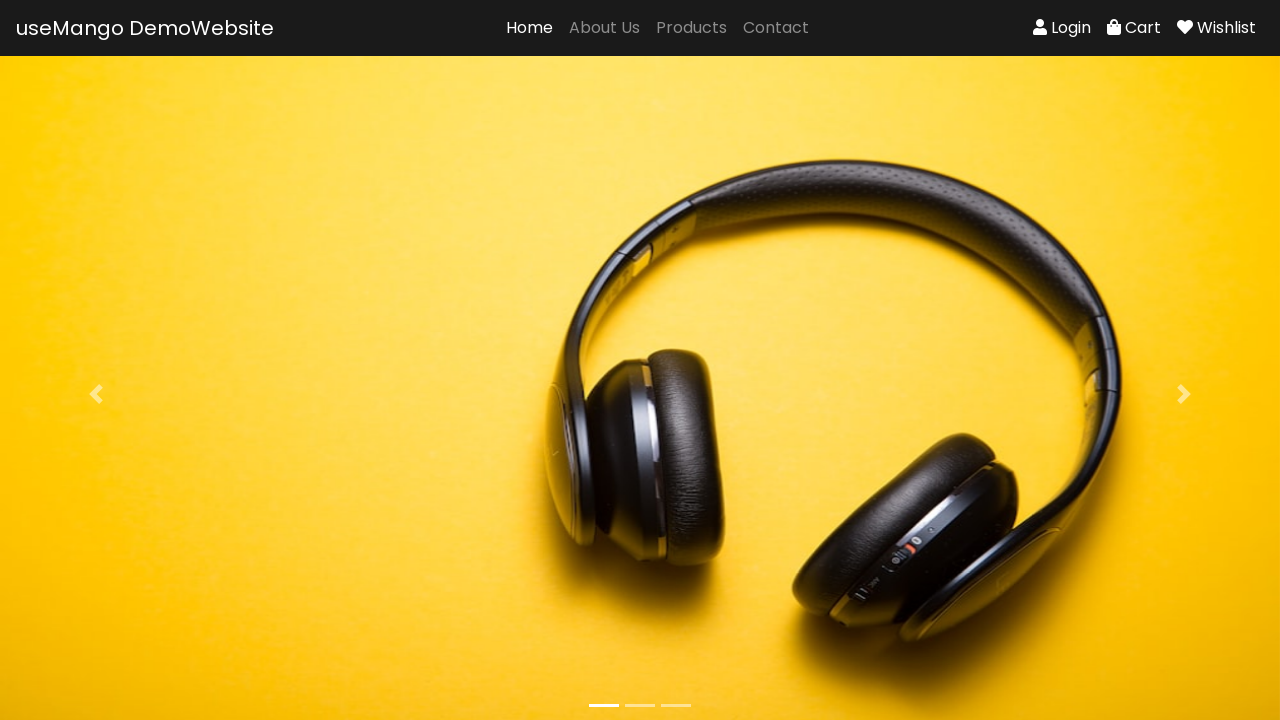

Navigated to starting URL https://practise.usemango.co.uk
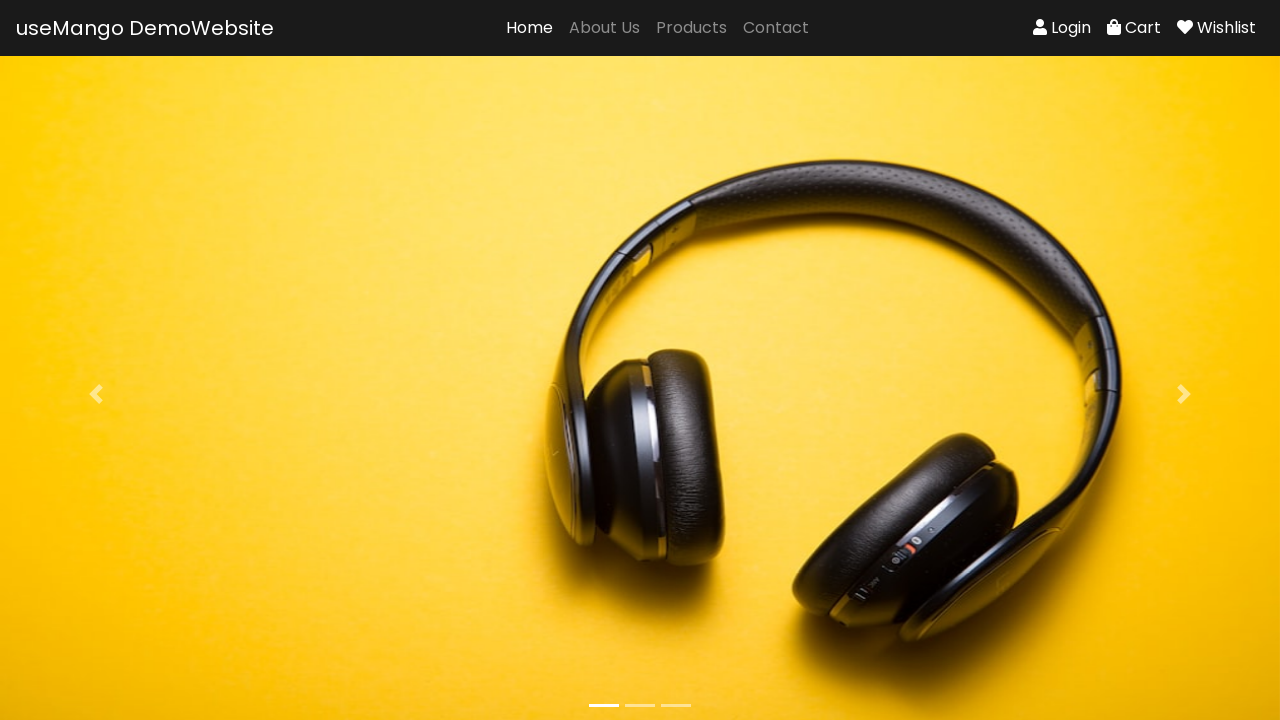

Clicked on the products link at (692, 28) on #products
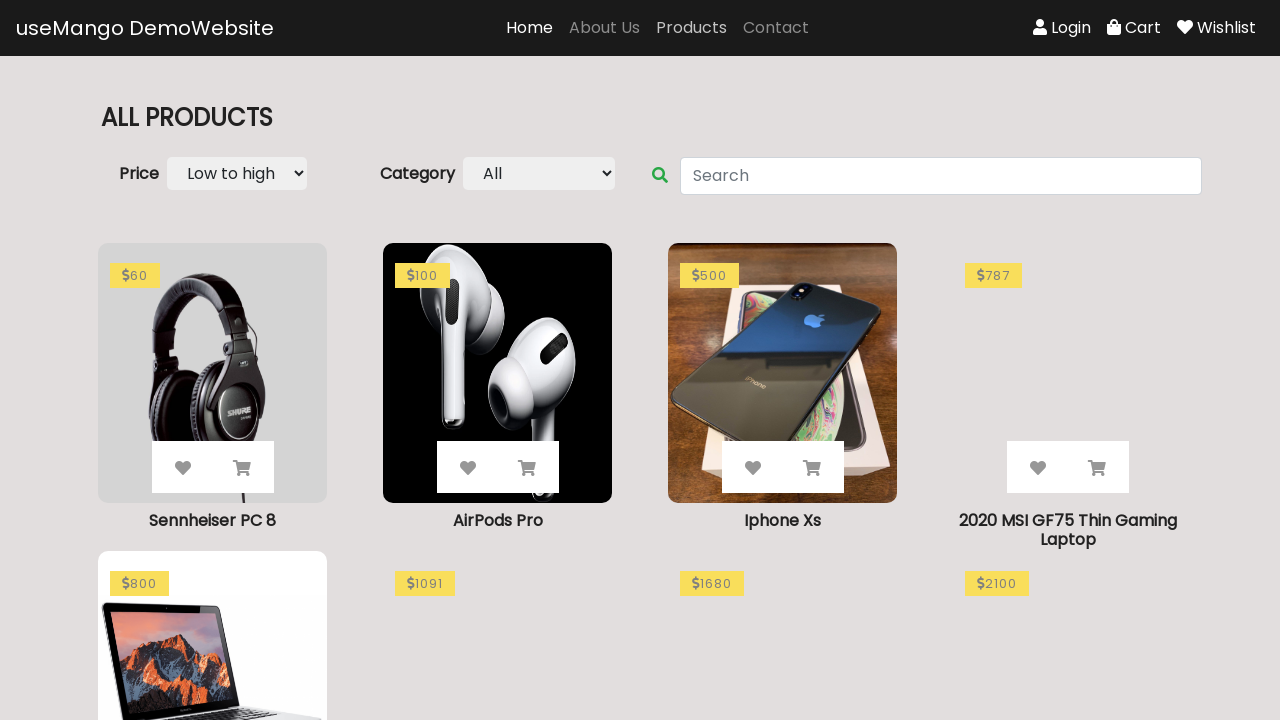

Filter dropdown loaded and became visible
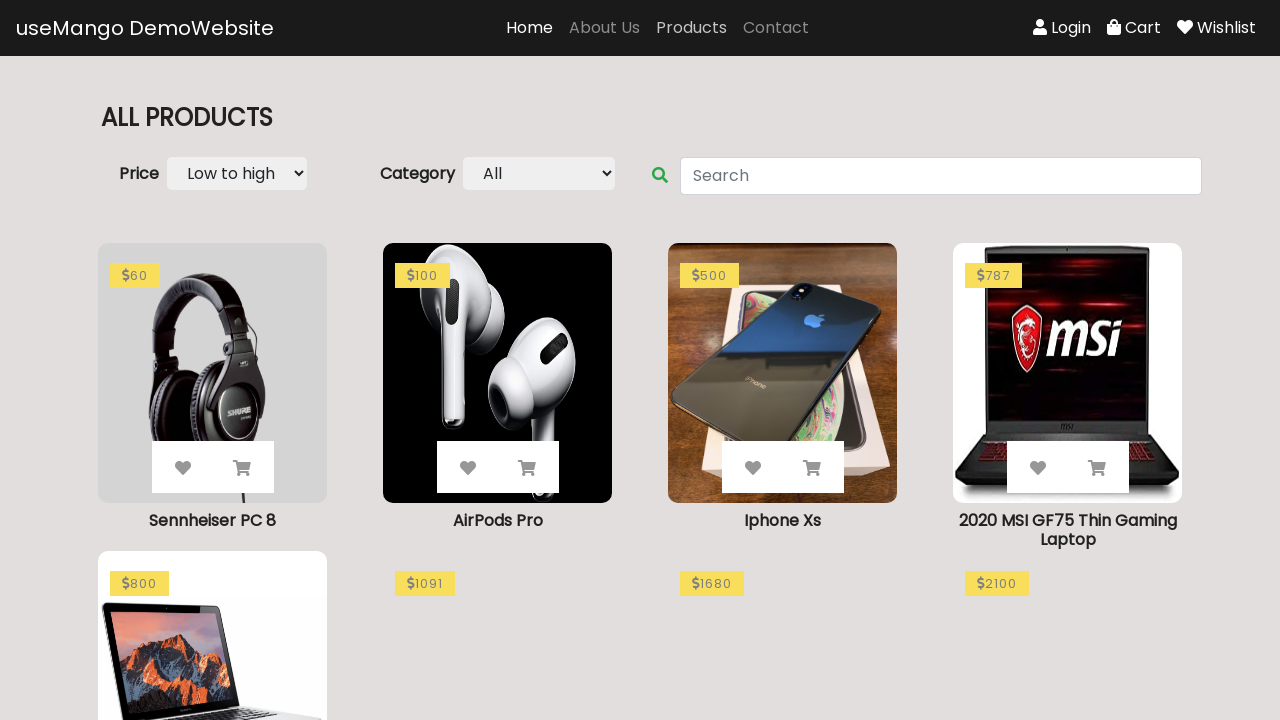

Retrieved dropdown text content
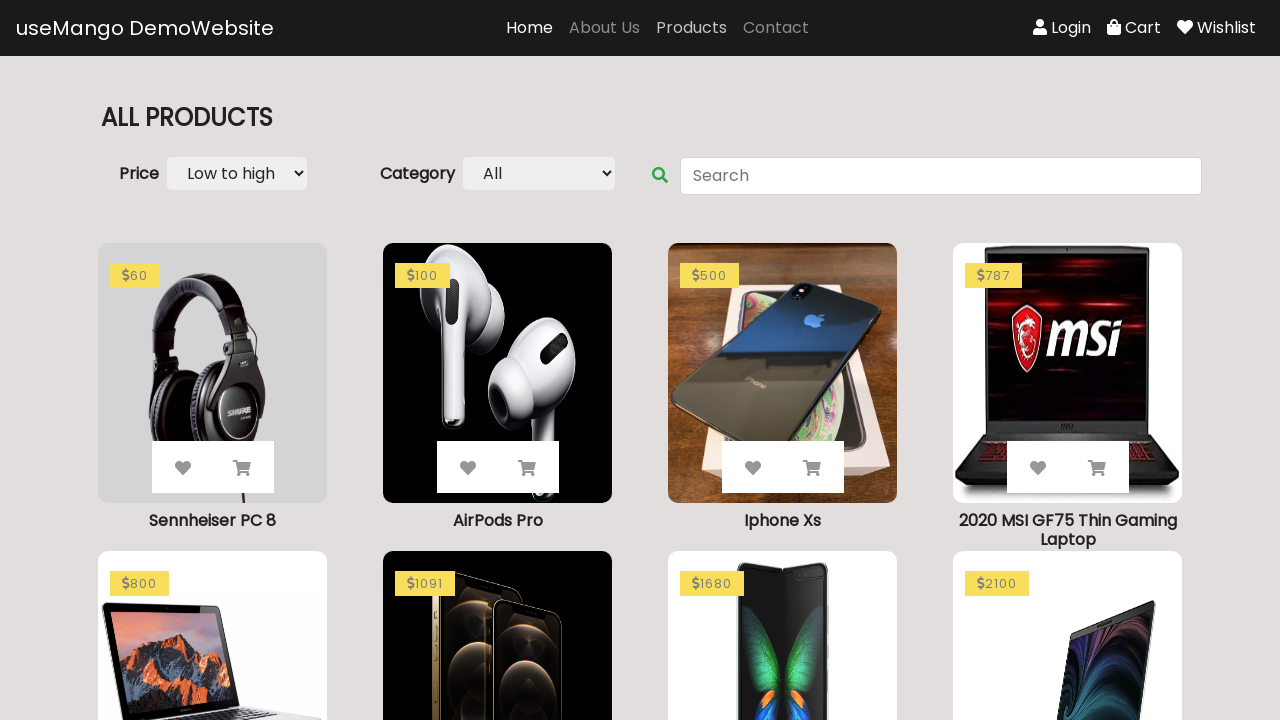

Verified 'All' category is present in dropdown
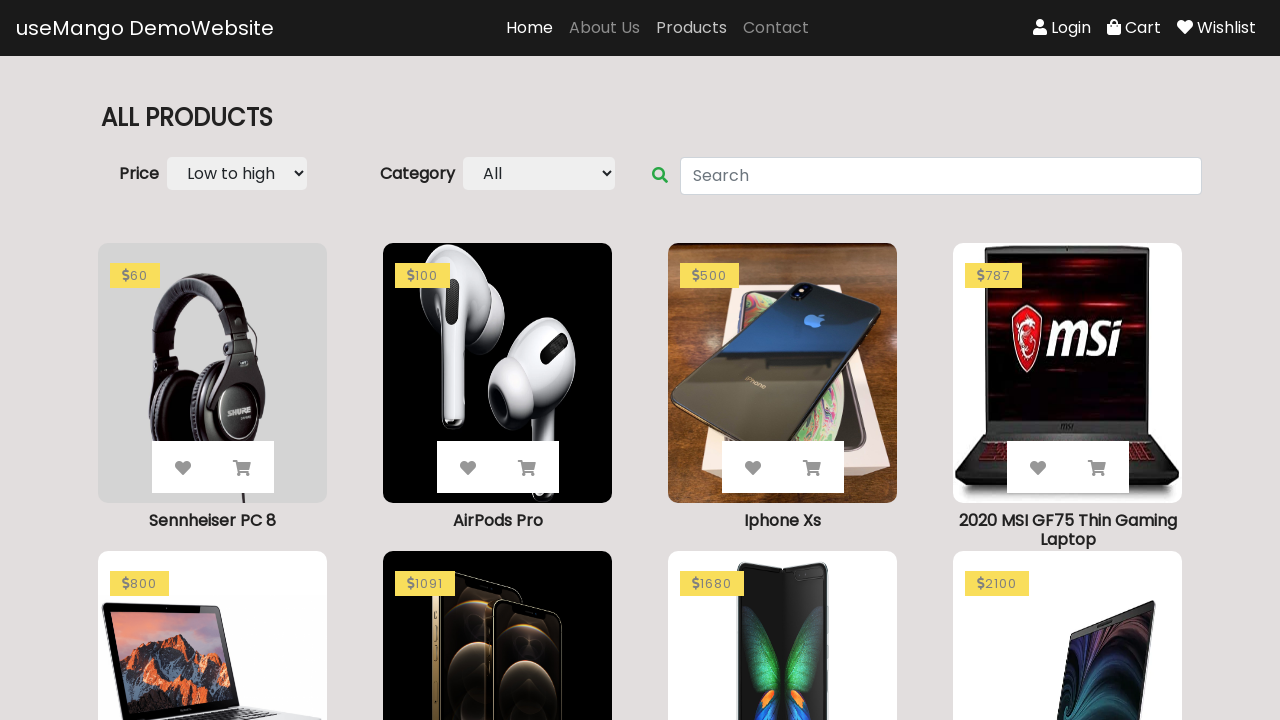

Verified 'Laptops' category is present in dropdown
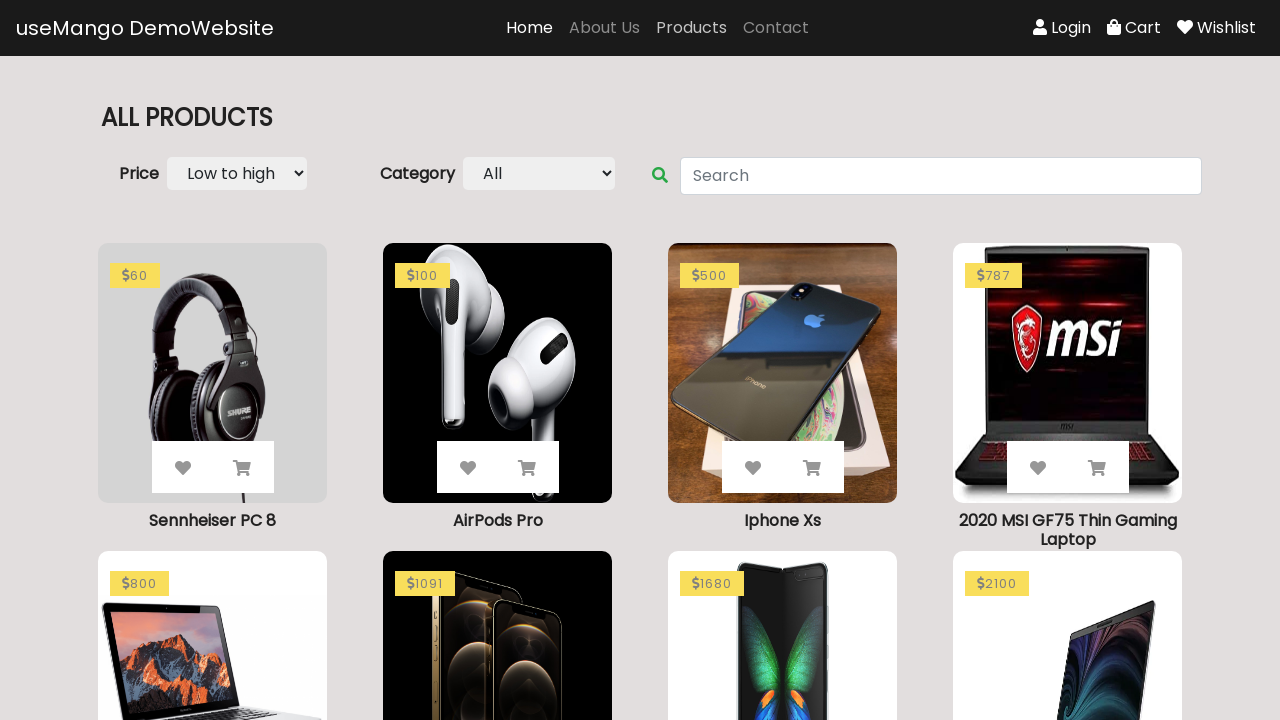

Verified 'Phones' category is present in dropdown
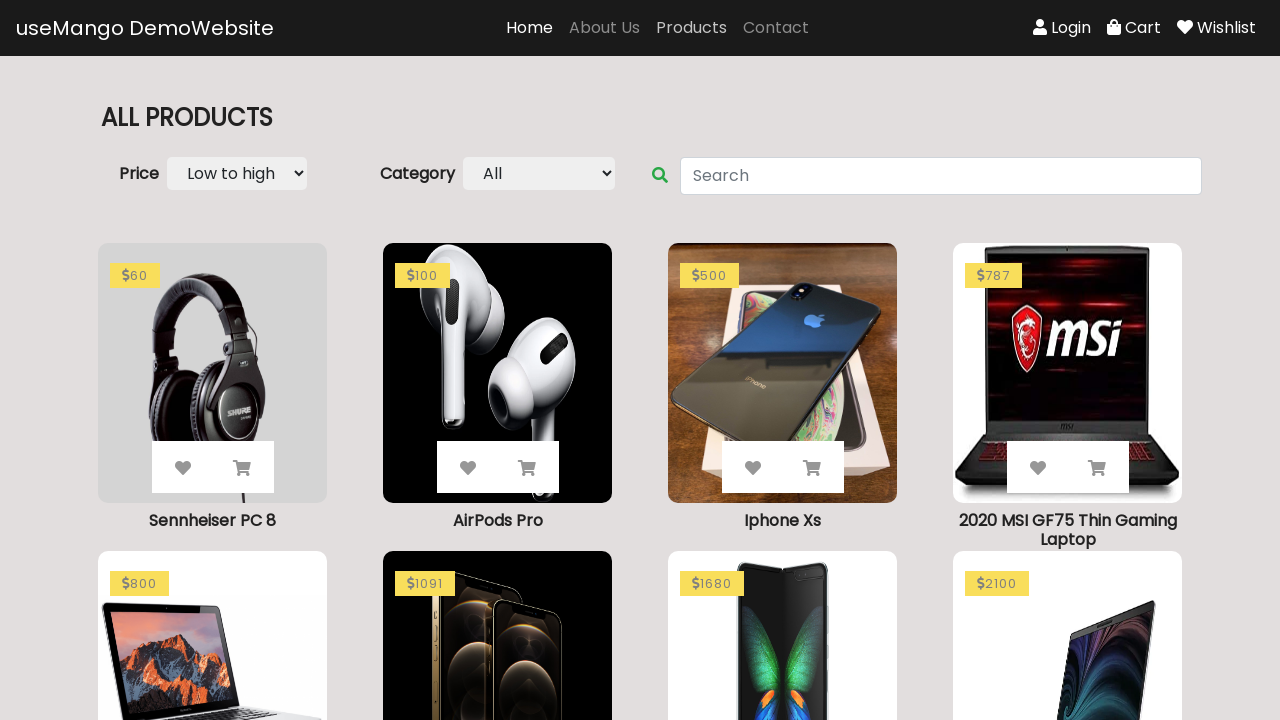

Verified 'Headphones' category is present in dropdown
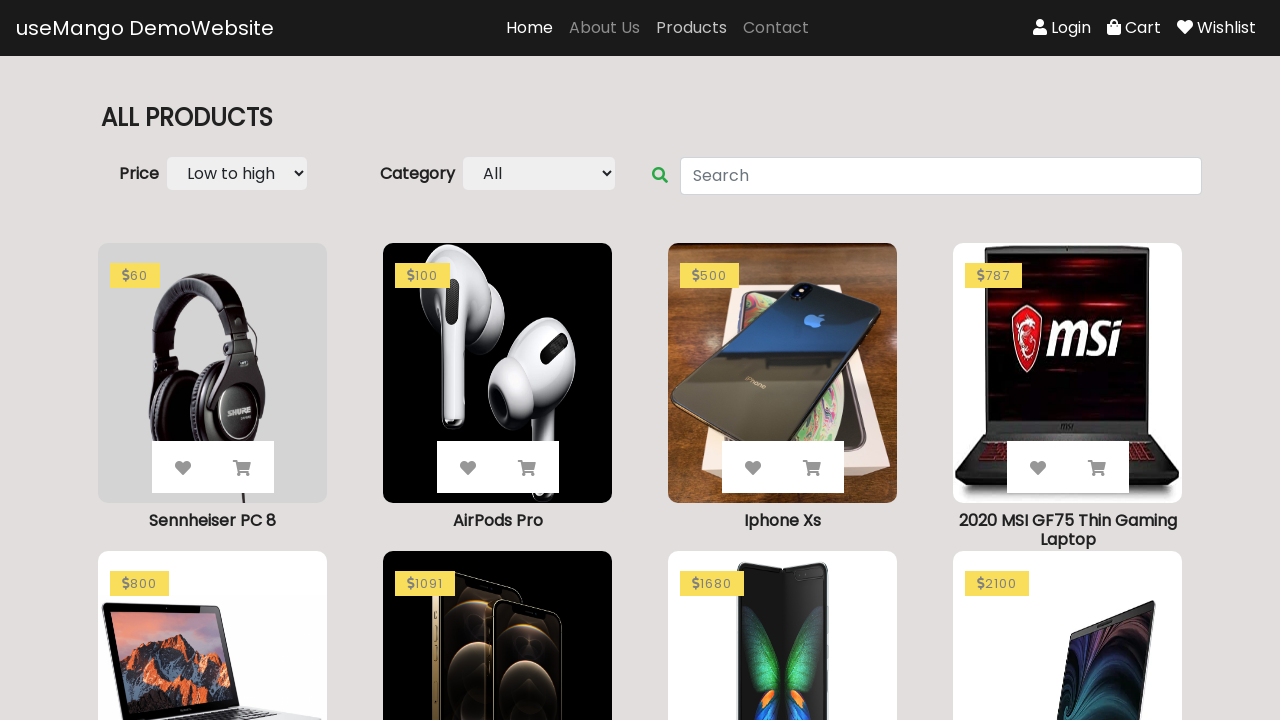

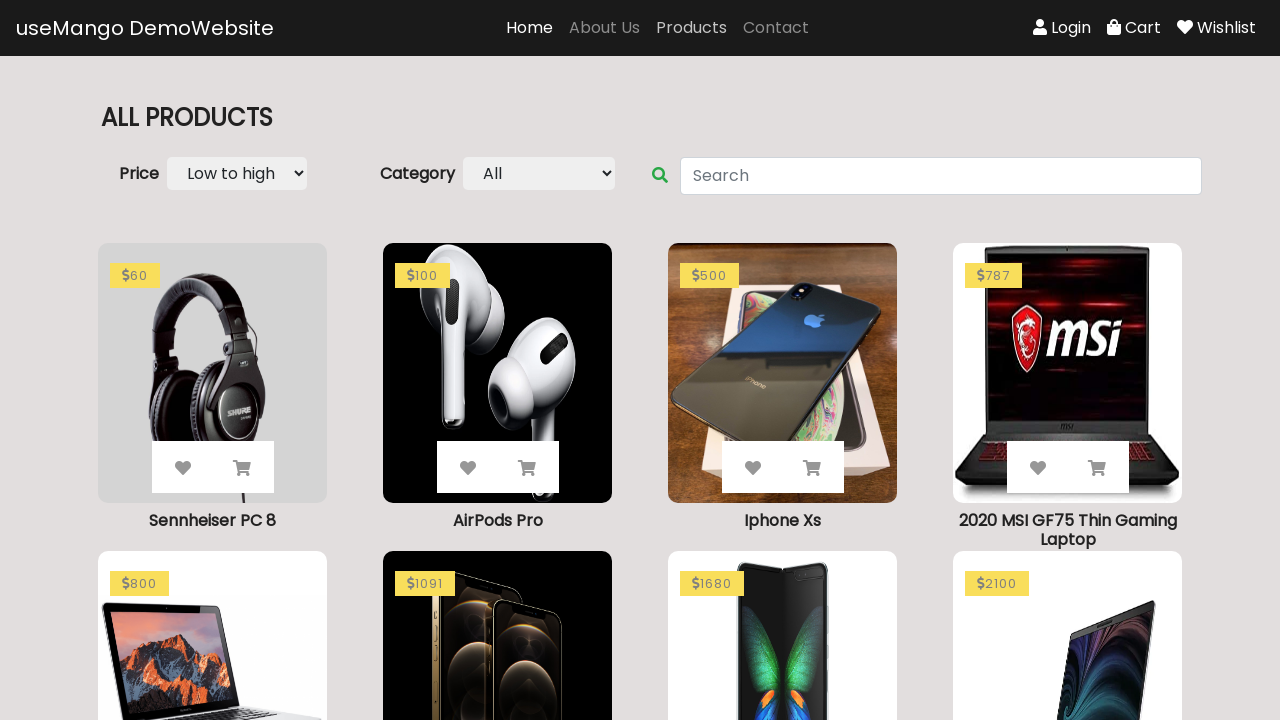